Clicks on a visible male radio button from potentially multiple elements with the same ID

Starting URL: http://seleniumpractise.blogspot.com/2016/08/how-to-automate-radio-button-in.html

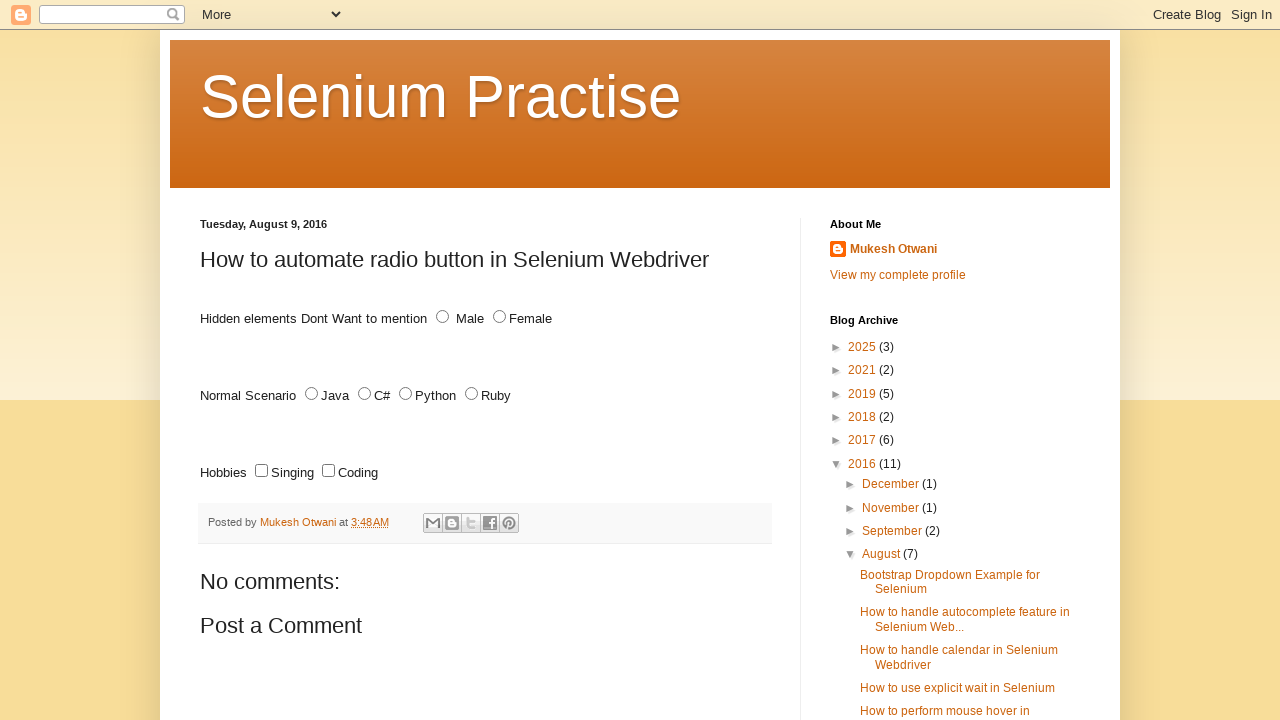

Found all elements with id='male'
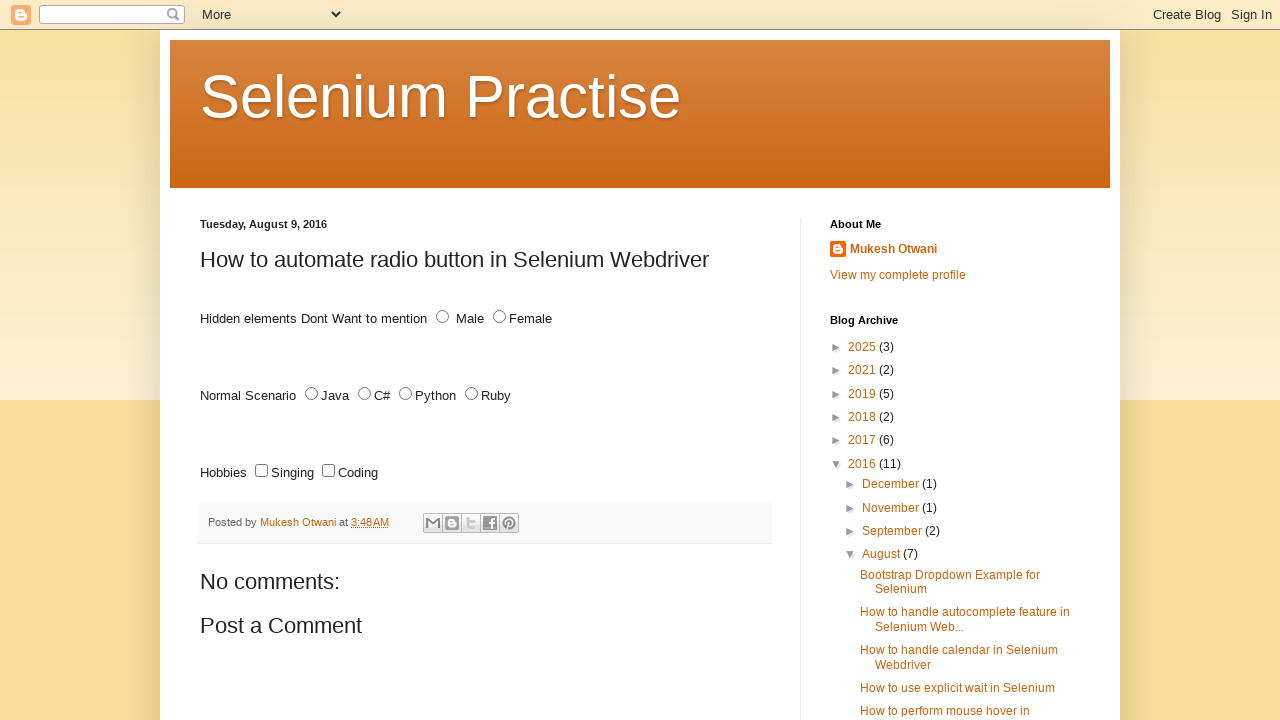

Checked bounding box of radio button to determine visibility
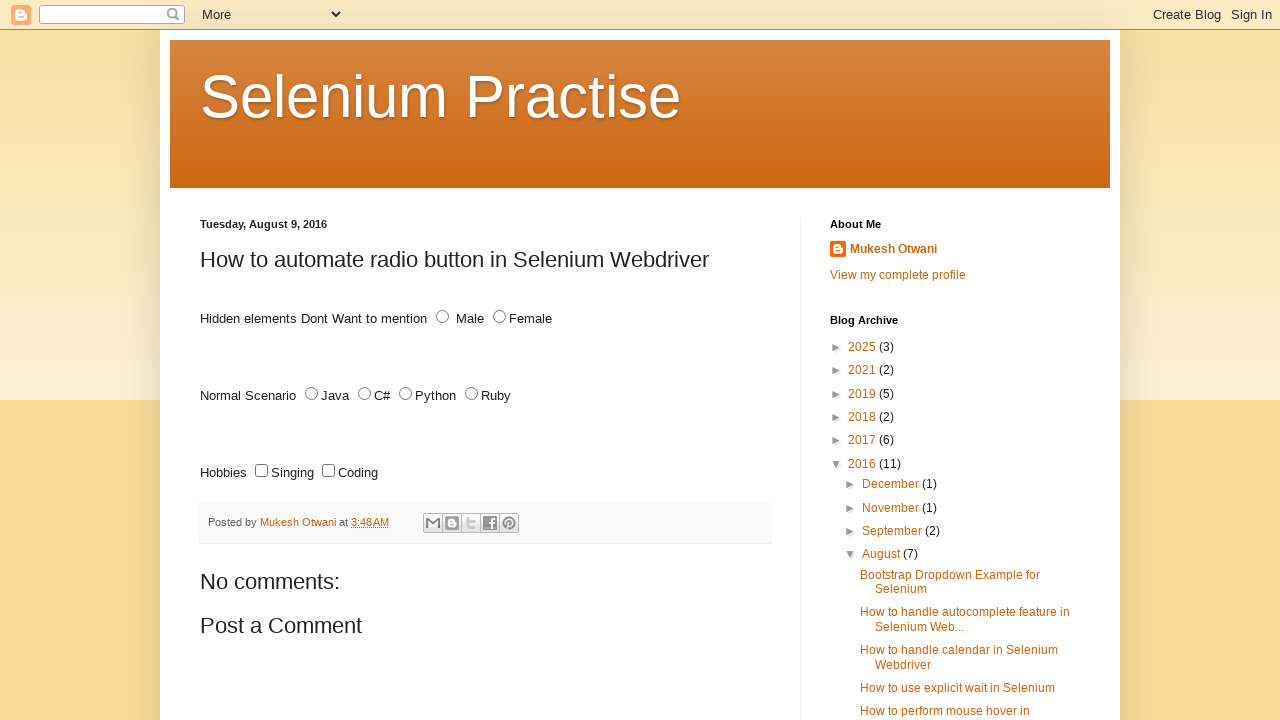

Checked bounding box of radio button to determine visibility
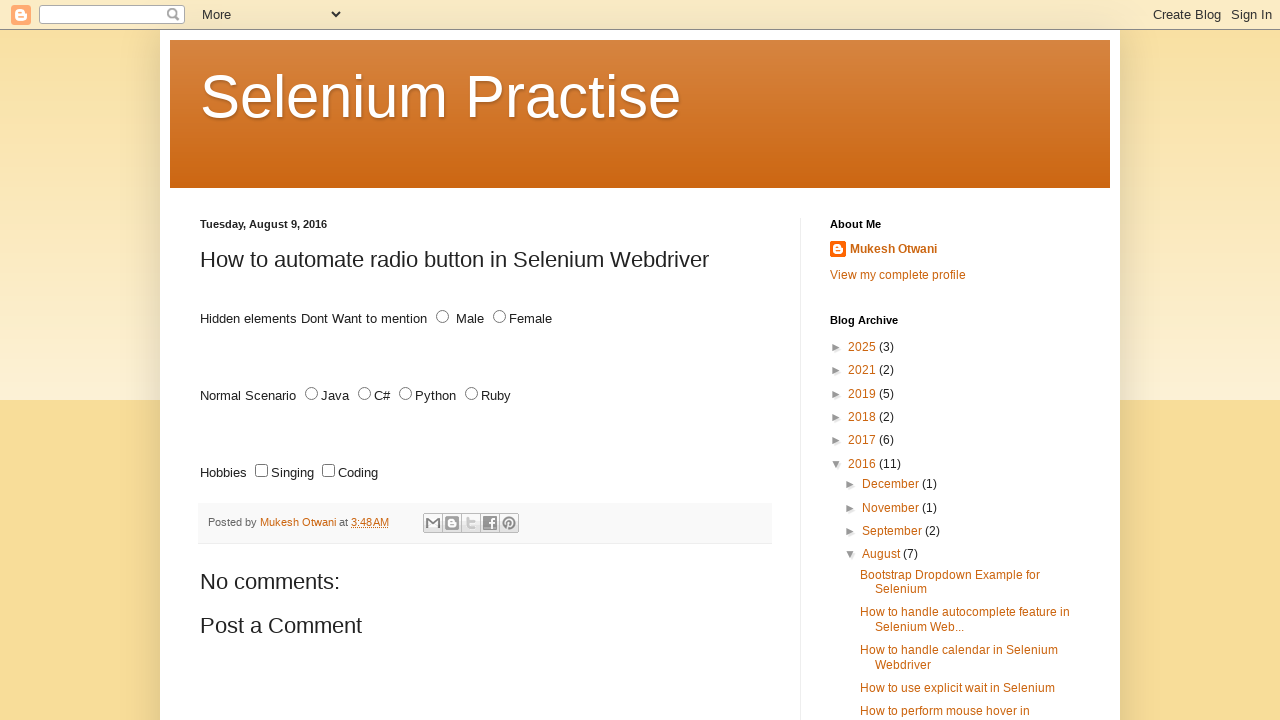

Clicked the first visible male radio button
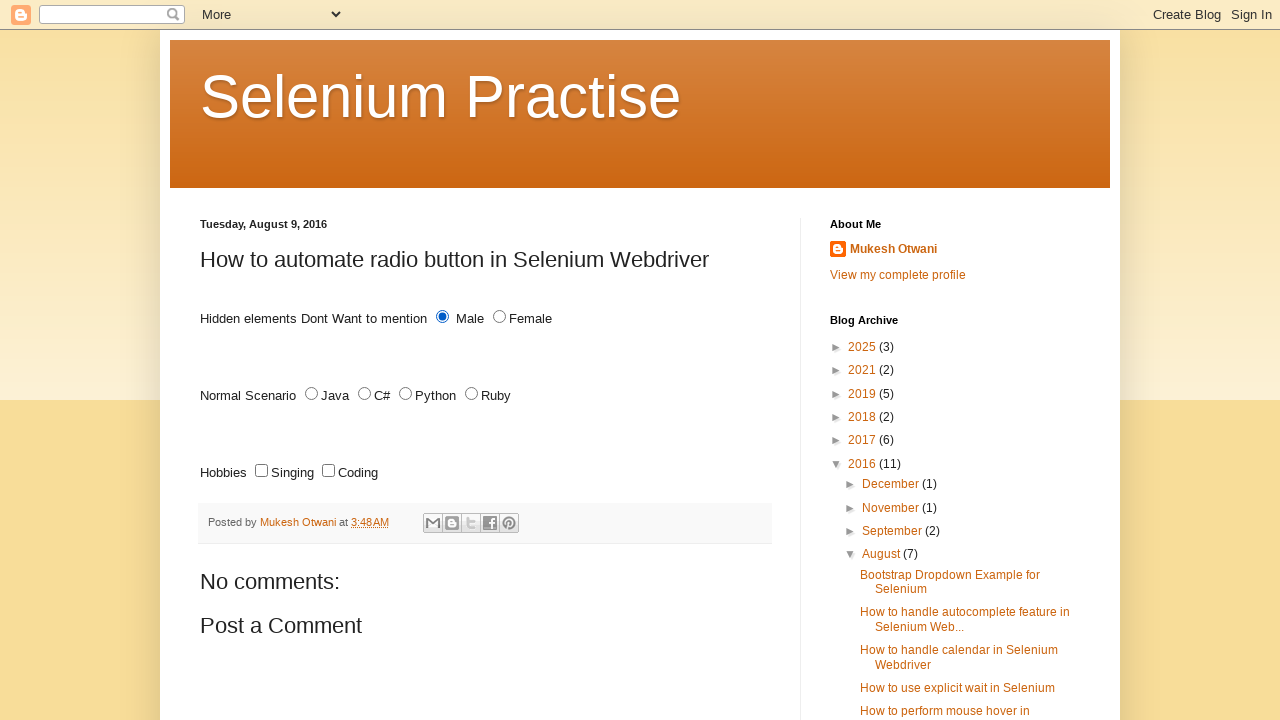

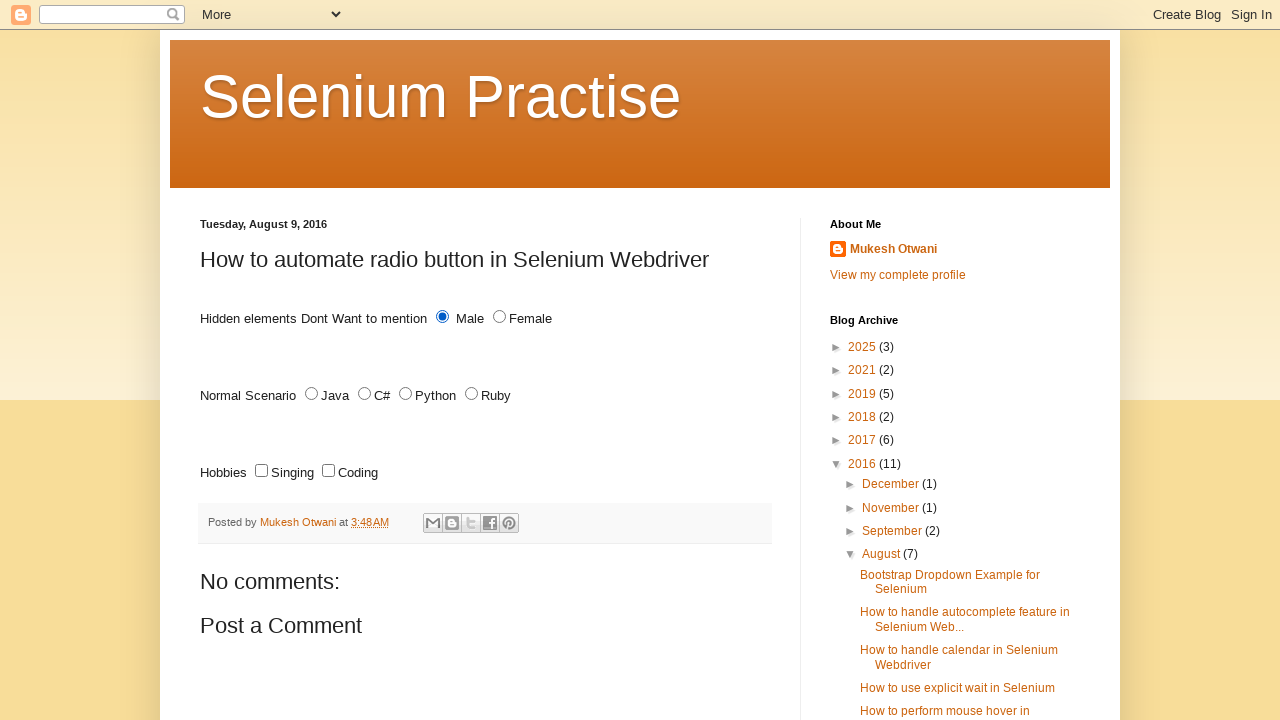